Tests that new todo items are appended to the bottom of the list by creating 3 items

Starting URL: https://demo.playwright.dev/todomvc

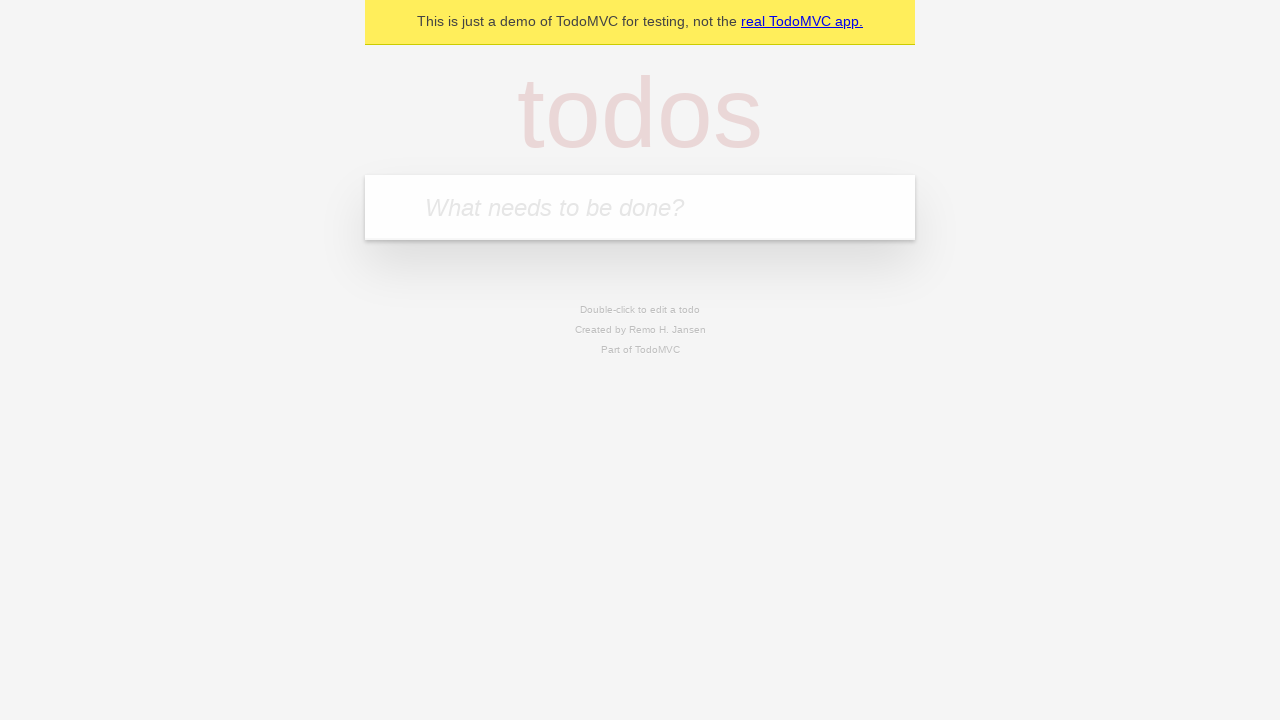

Filled todo input with 'buy some cheese' on internal:attr=[placeholder="What needs to be done?"i]
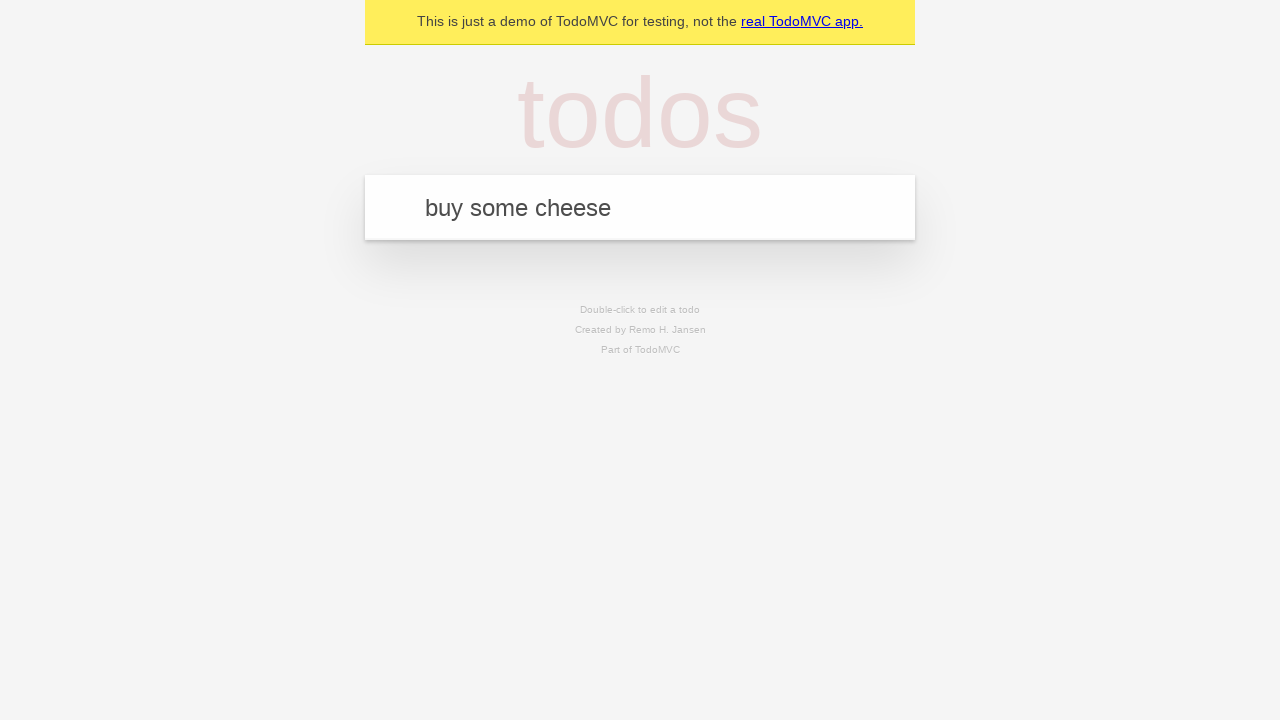

Pressed Enter to add first todo item on internal:attr=[placeholder="What needs to be done?"i]
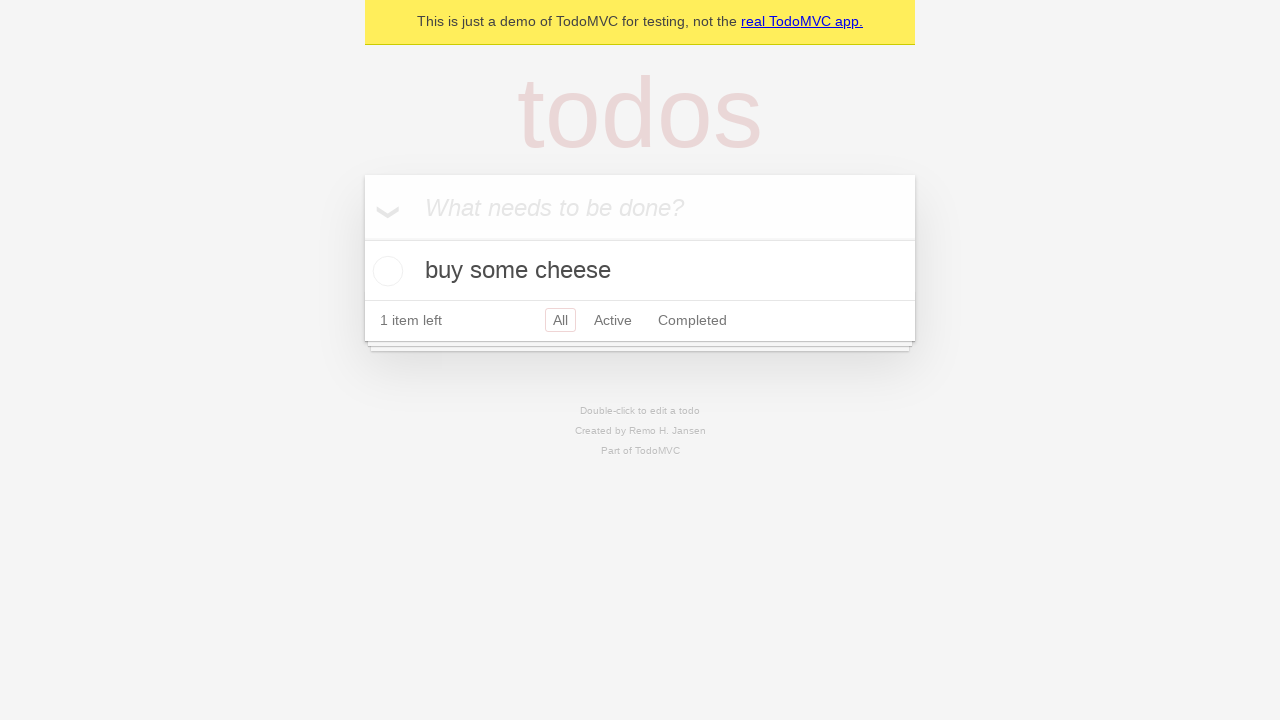

Filled todo input with 'feed the cat' on internal:attr=[placeholder="What needs to be done?"i]
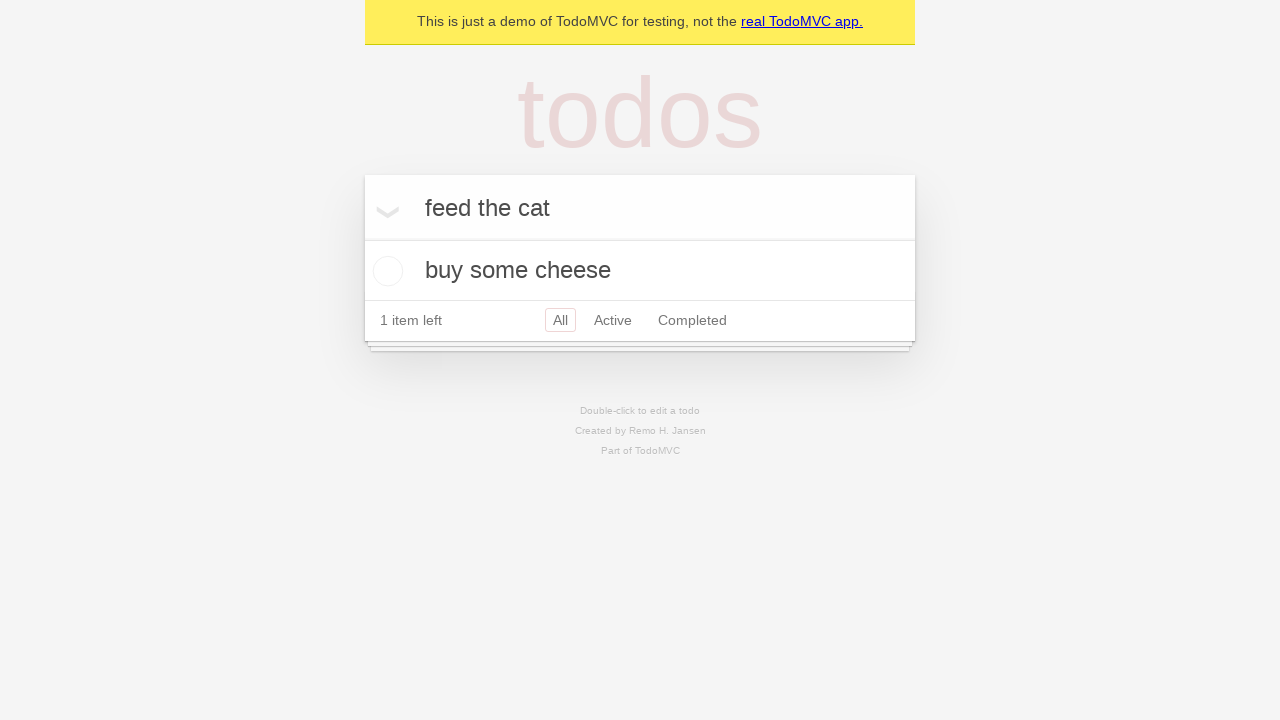

Pressed Enter to add second todo item on internal:attr=[placeholder="What needs to be done?"i]
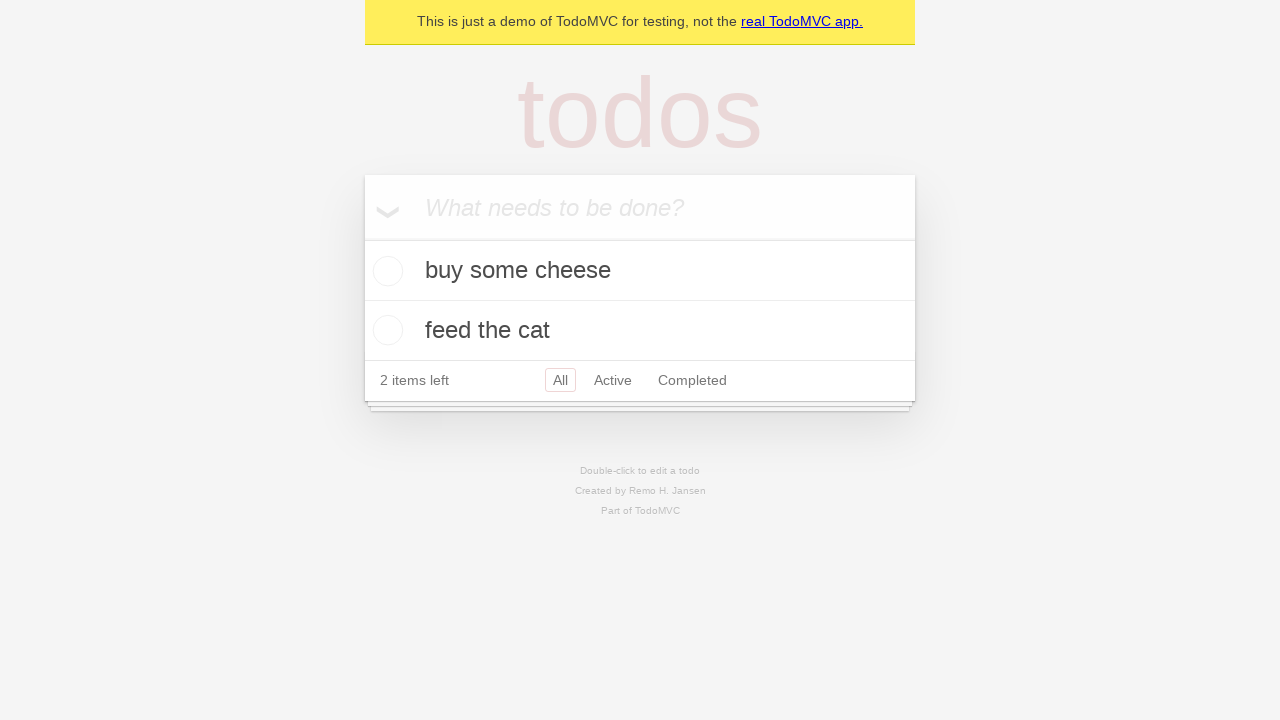

Filled todo input with 'book a doctors appointment' on internal:attr=[placeholder="What needs to be done?"i]
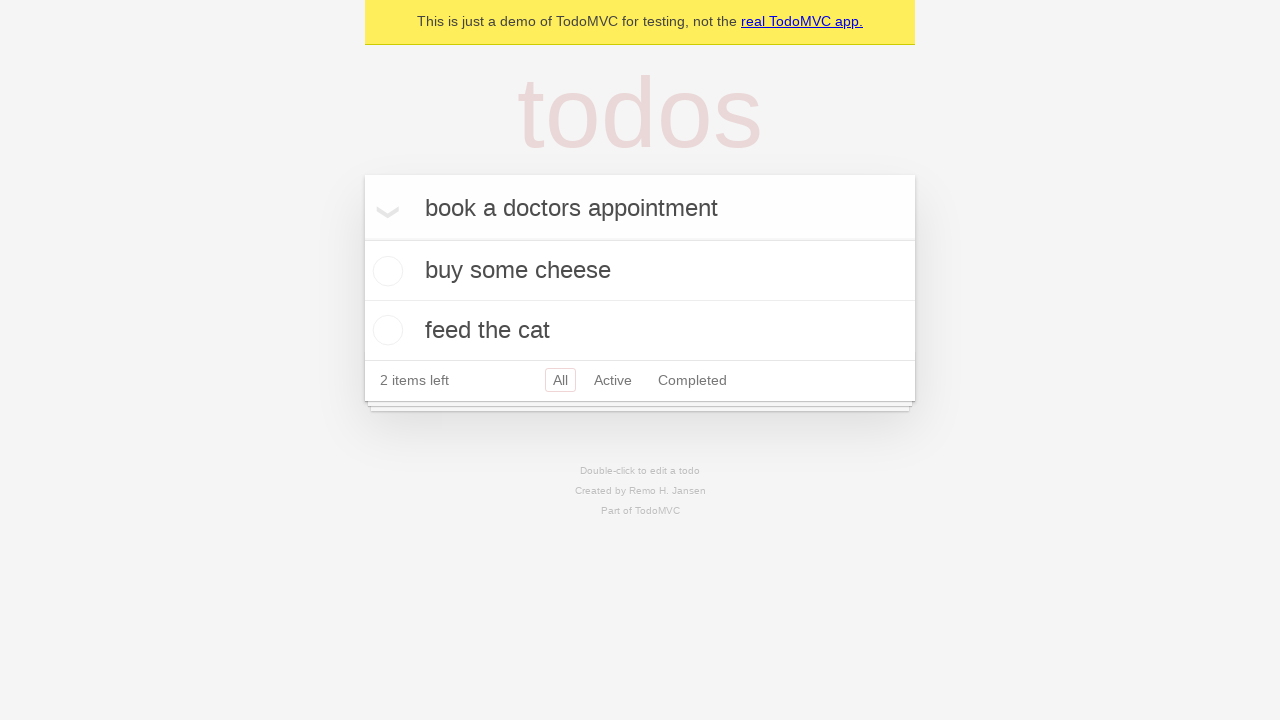

Pressed Enter to add third todo item on internal:attr=[placeholder="What needs to be done?"i]
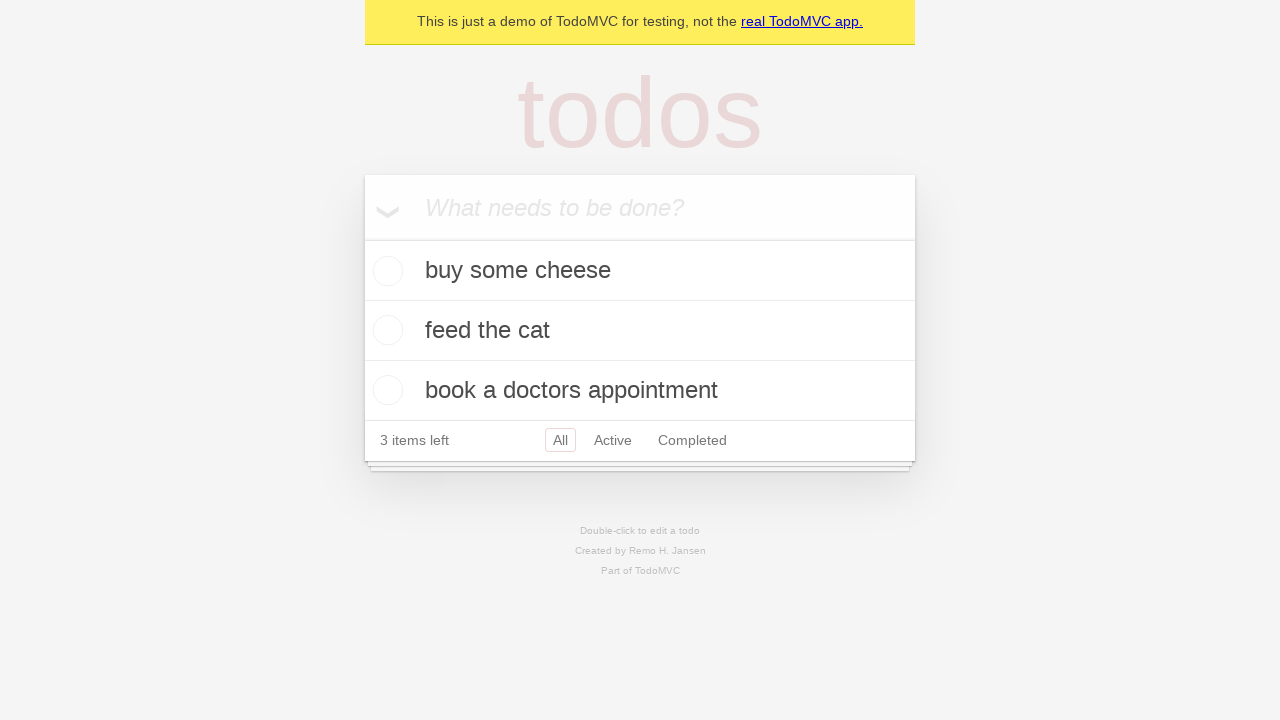

Verified that '3 items left' is displayed, confirming all items were appended to the list
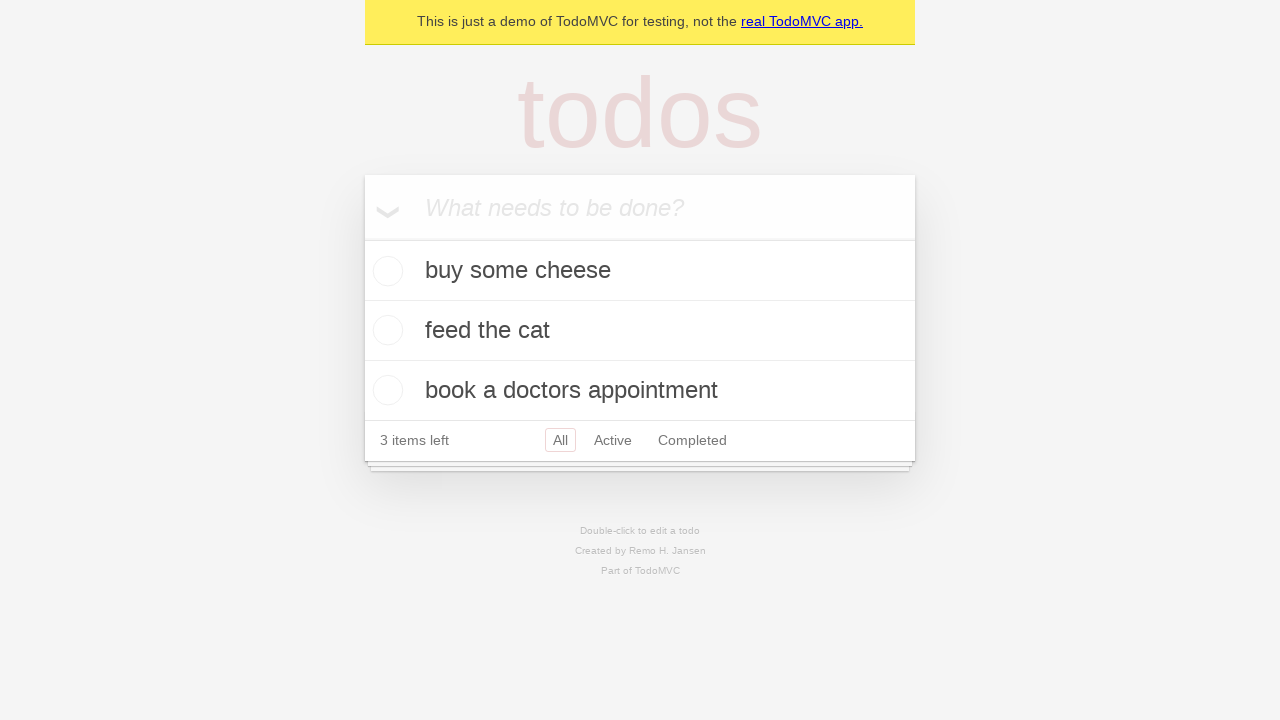

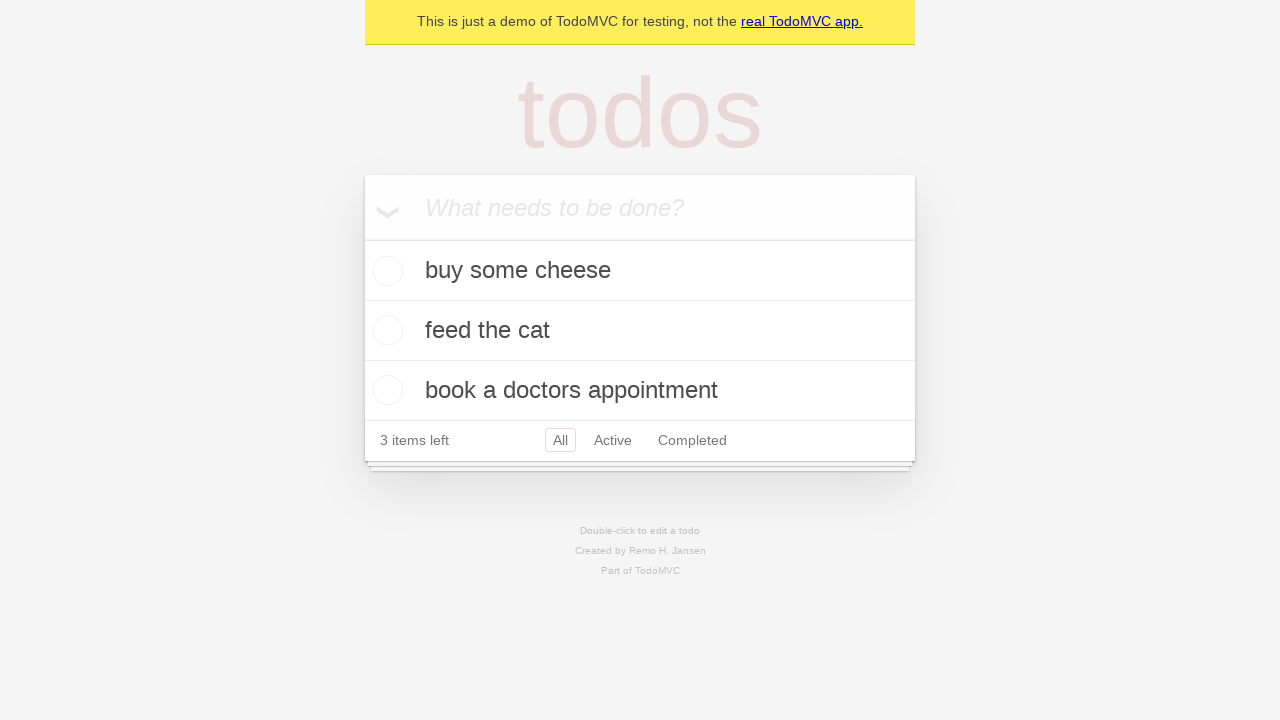